Tests that clicking login without entering credentials shows an appropriate error message

Starting URL: https://www.saucedemo.com/

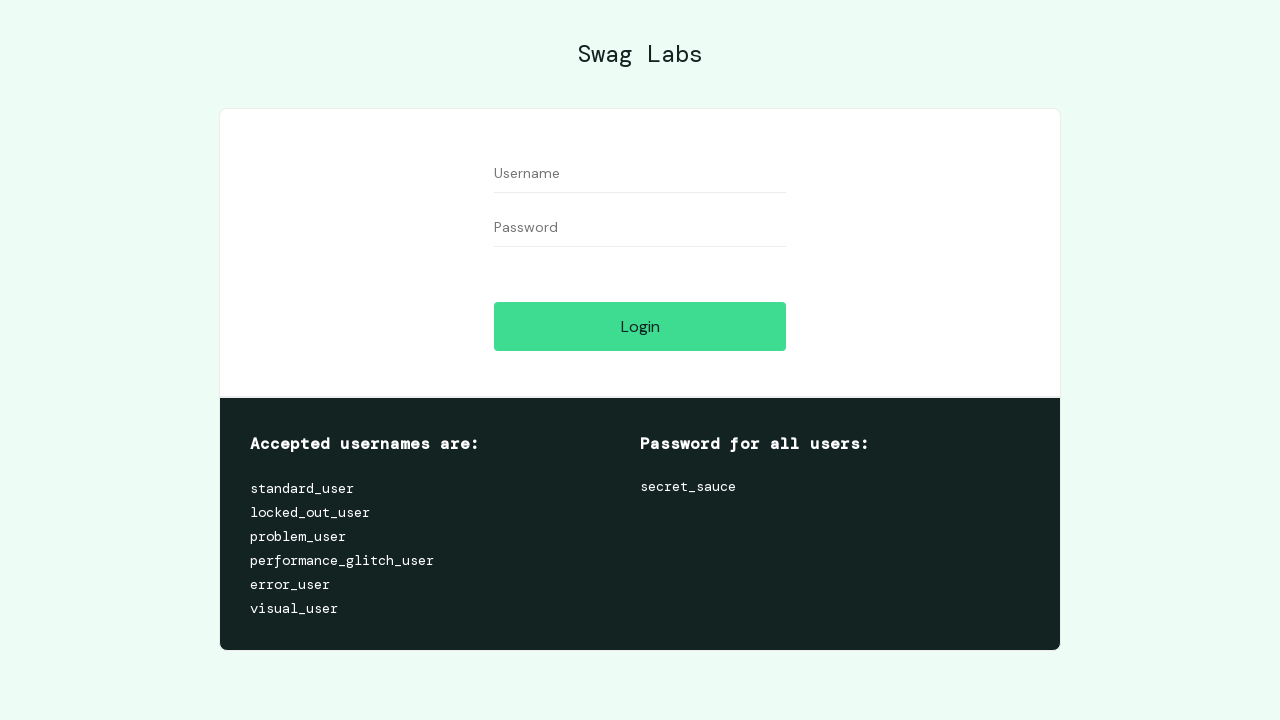

Clicked login button without entering credentials at (640, 326) on #login-button
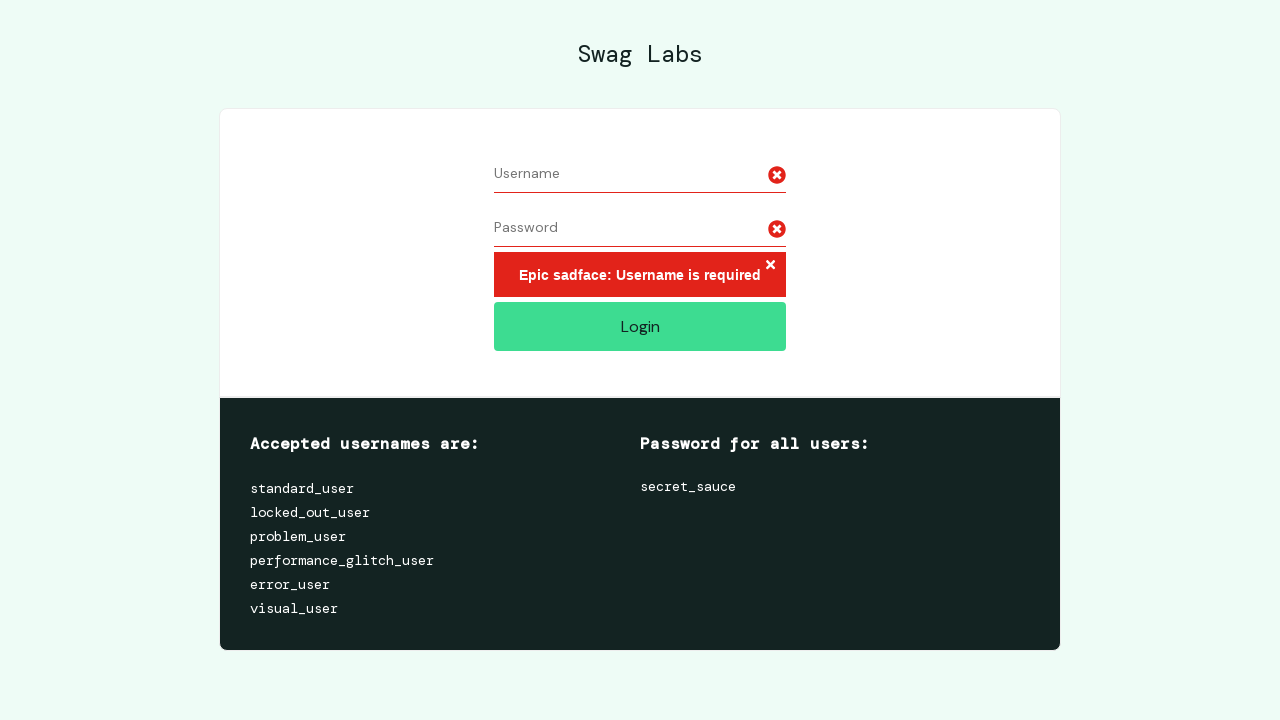

Located error message element
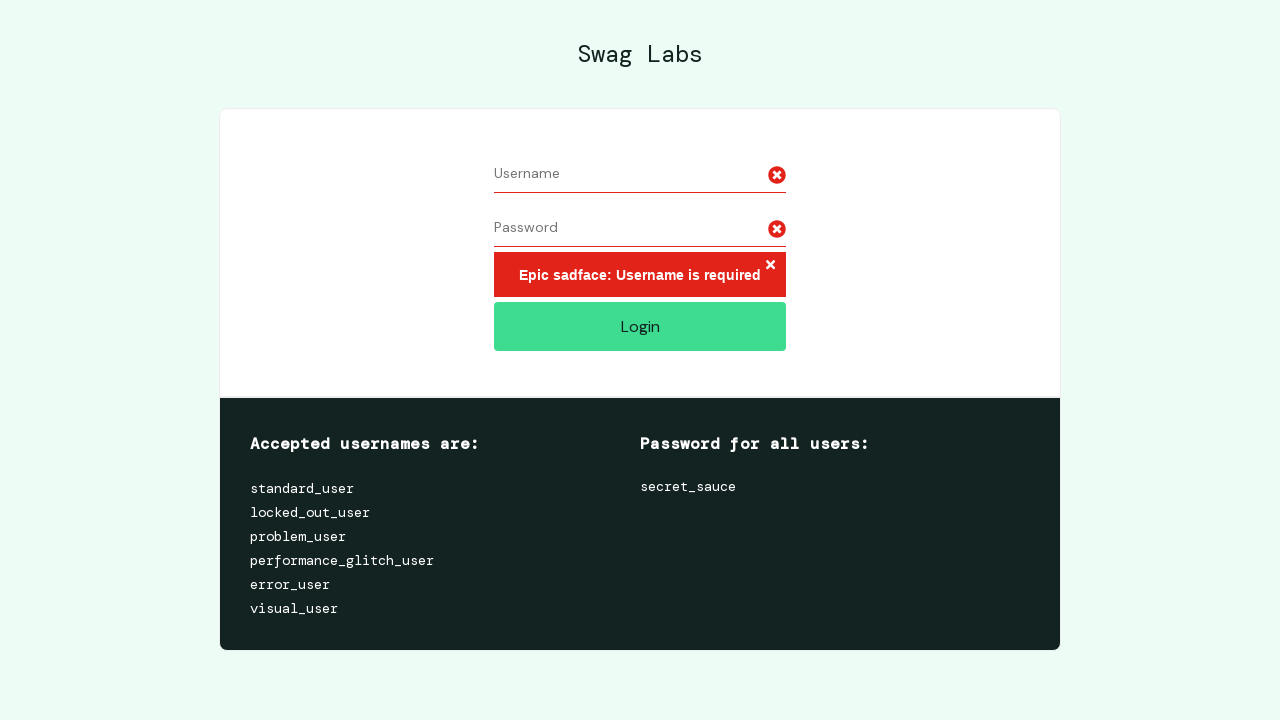

Error message appeared on screen
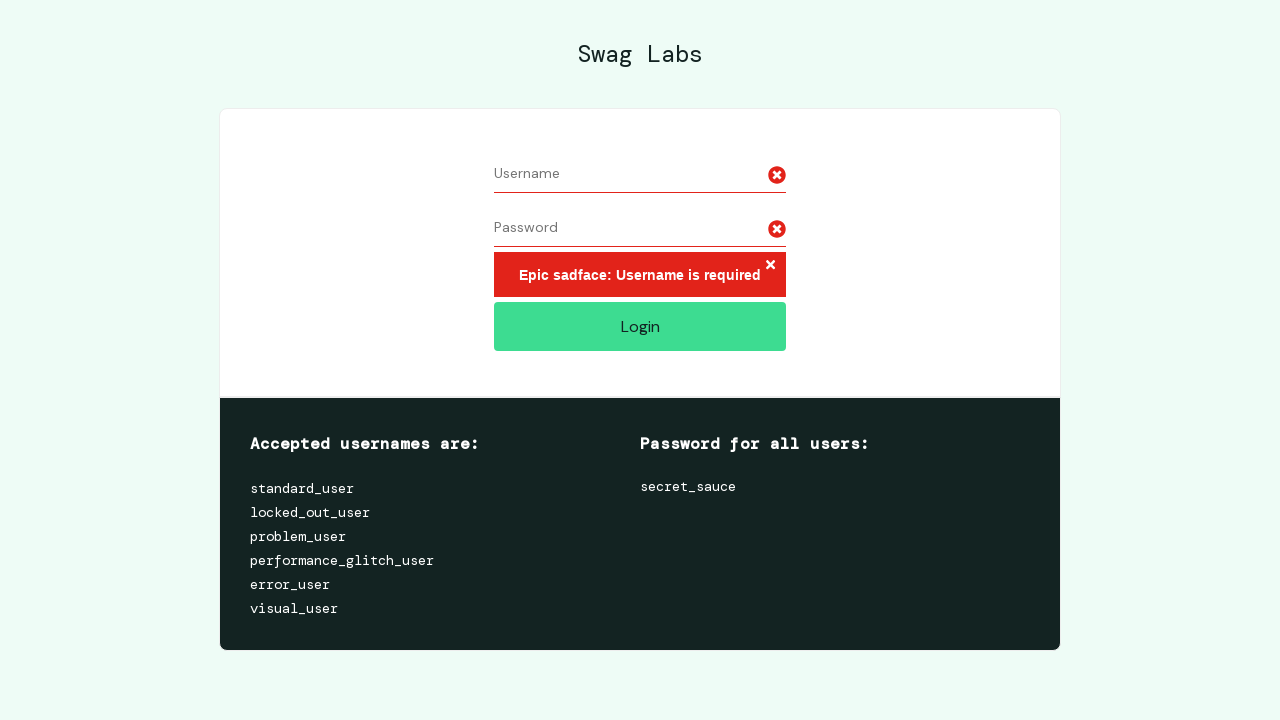

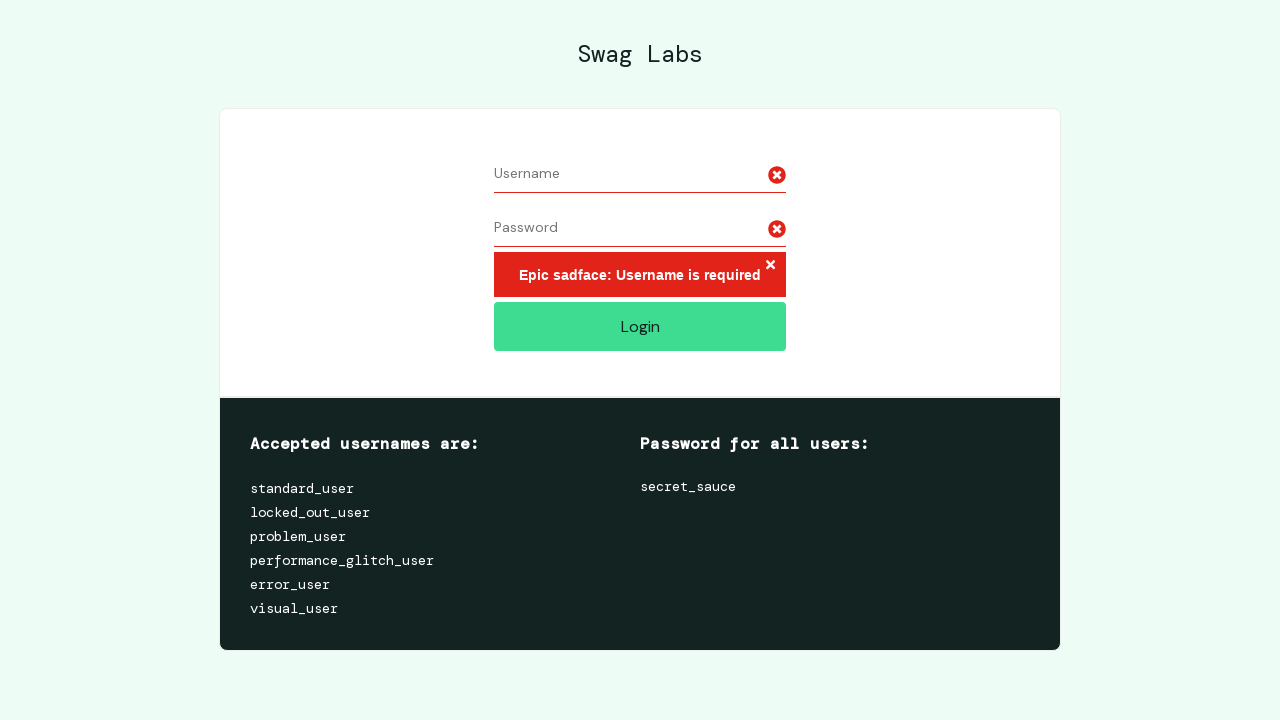